Tests browser window handling by clicking a link that opens a new window, switching to the new window to verify its title, closing it, and switching back to the original window.

Starting URL: https://automationintesting.com/selenium/testpage/

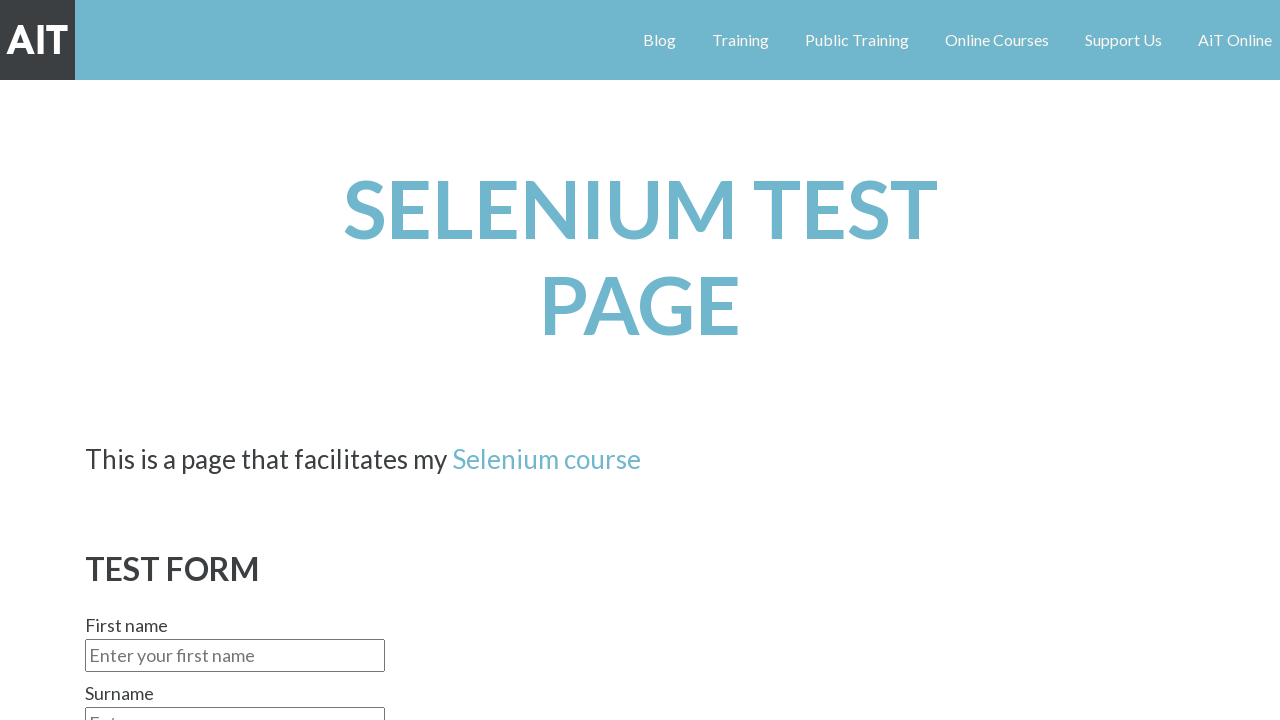

Stored reference to original page
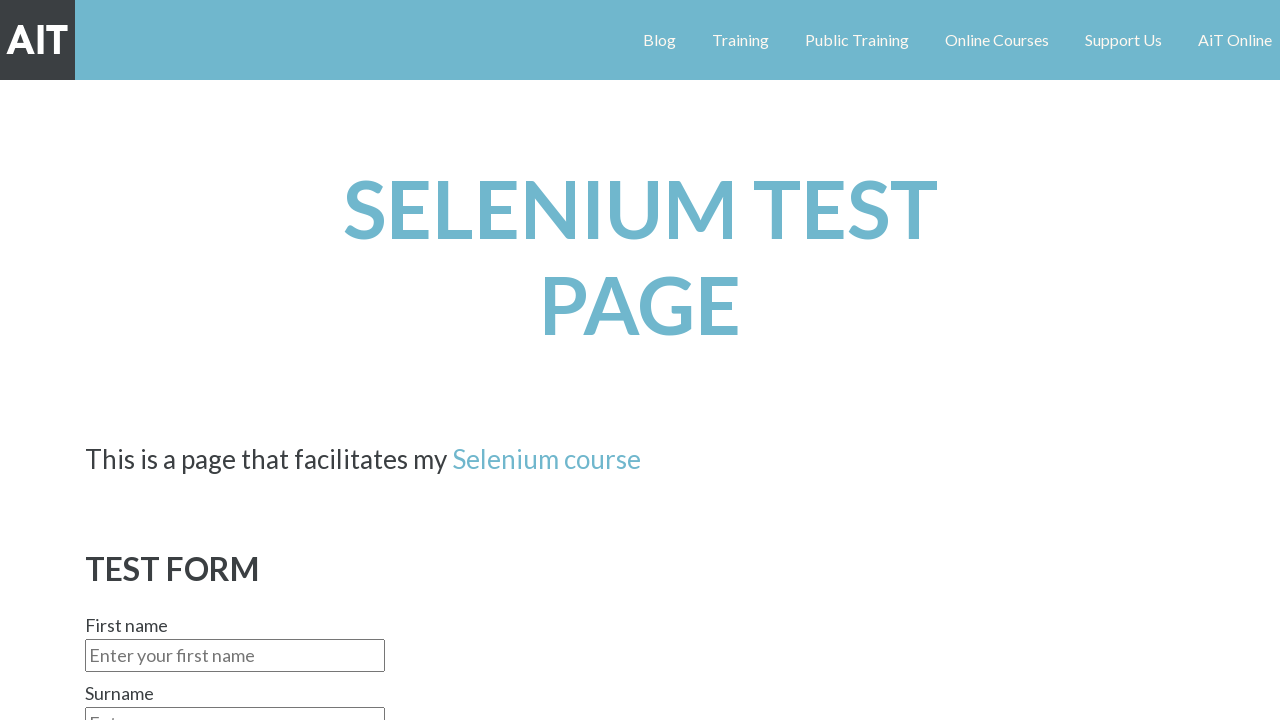

Clicked 'AiT Online' link to open new window at (1235, 40) on xpath=//a[text()= 'AiT Online']
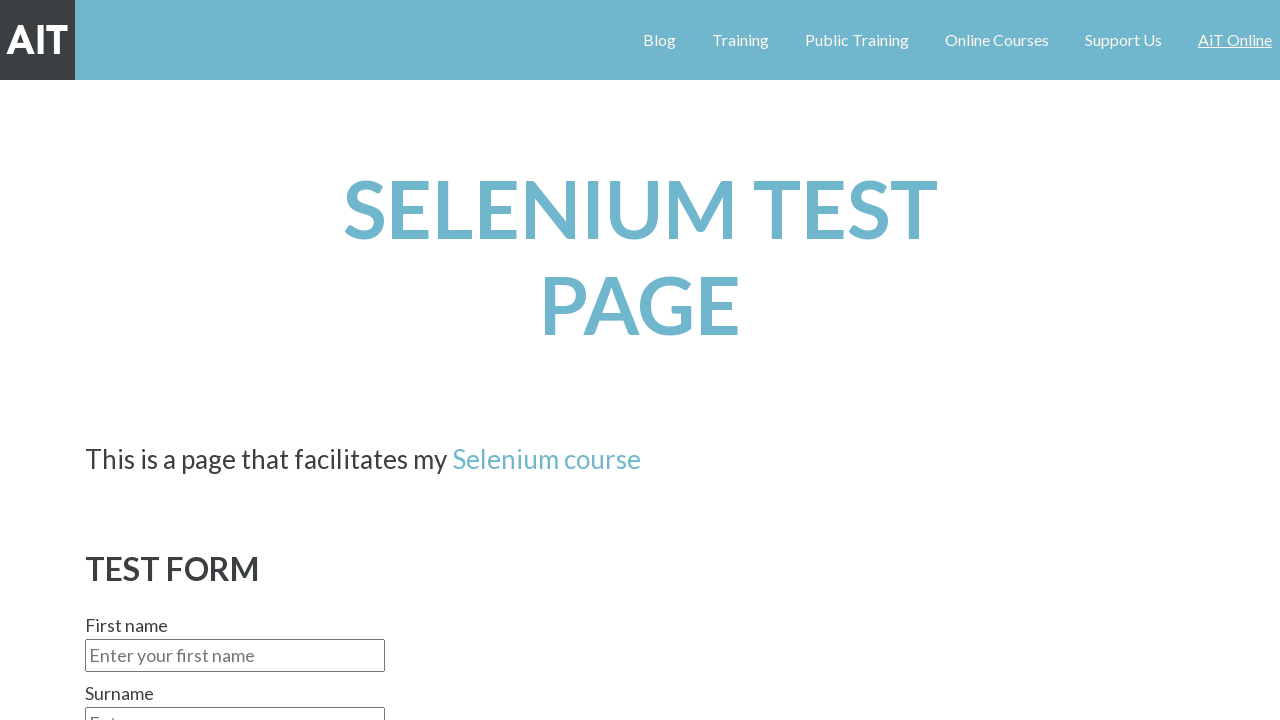

Captured reference to newly opened window
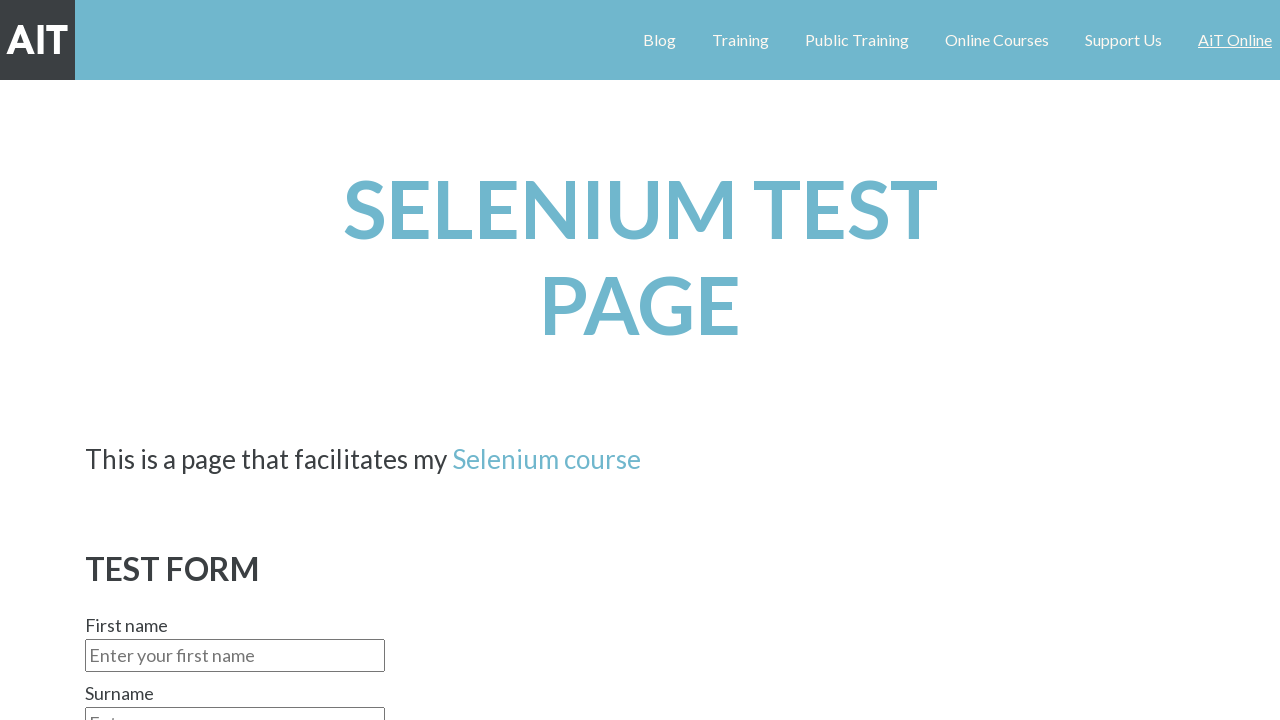

New page DOM content loaded
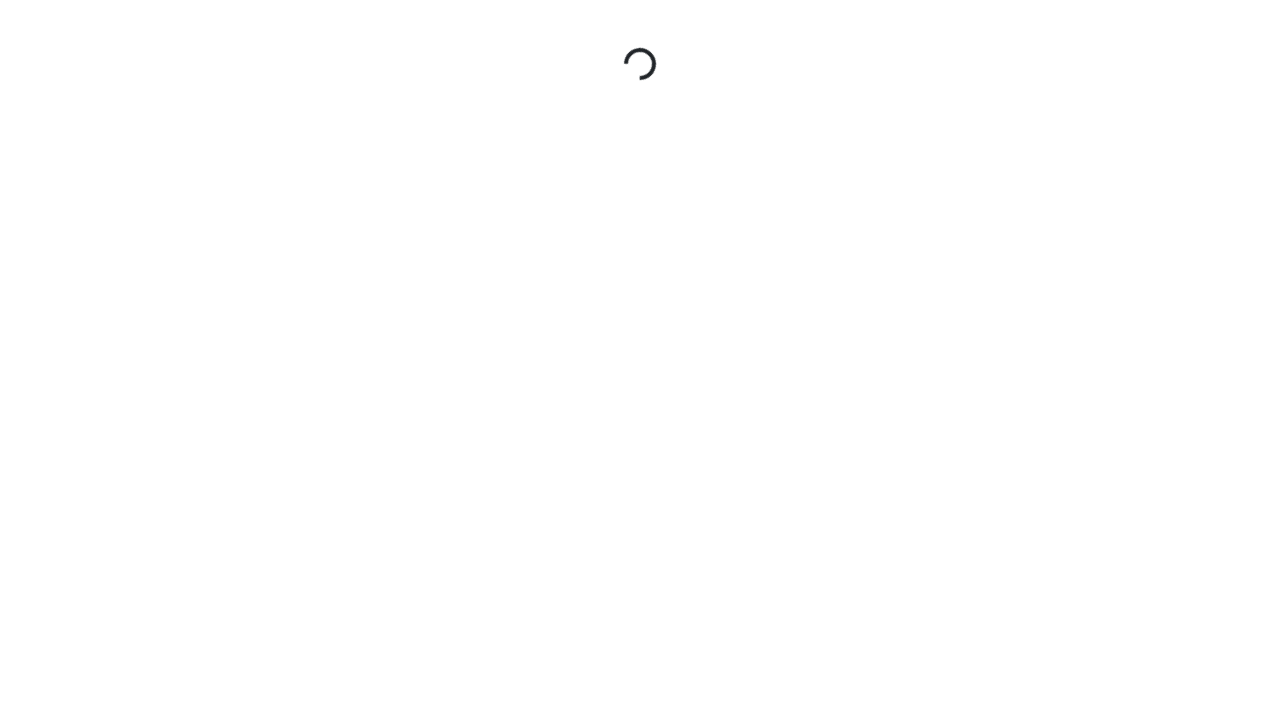

Verified new page title contains expected Restful-booker-platform text
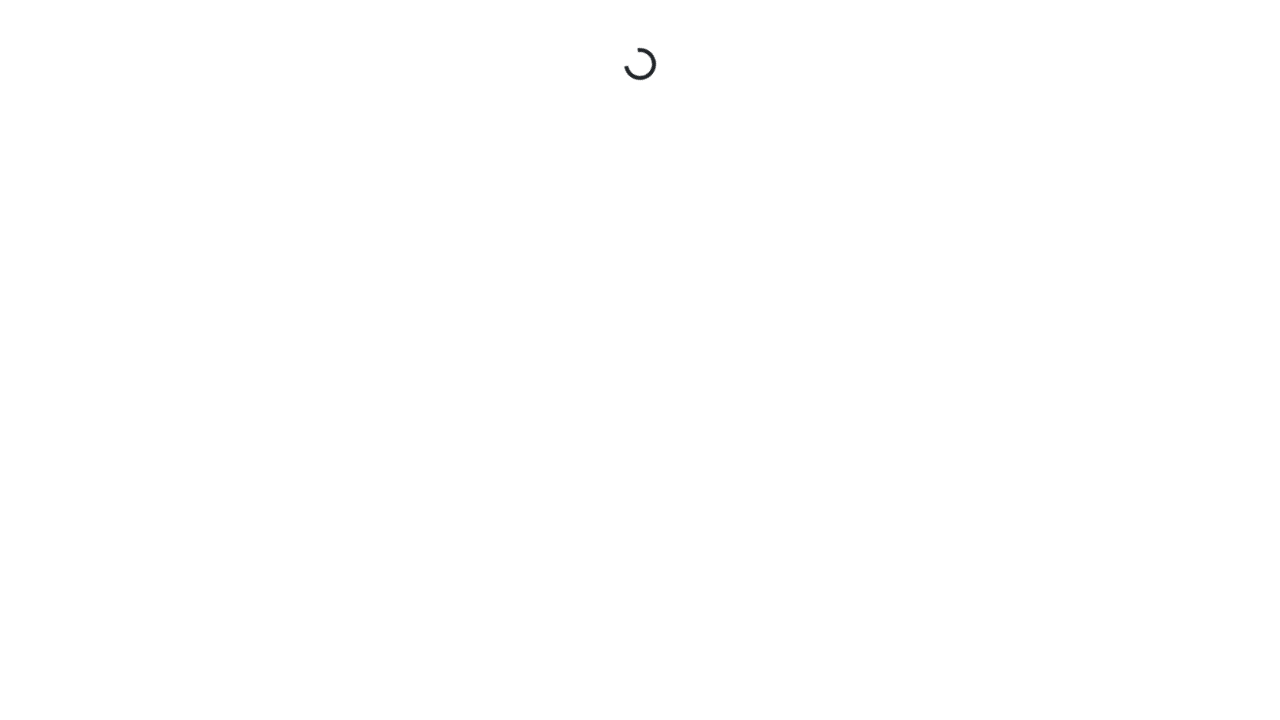

Logged new page title: Restful-booker-platform demo
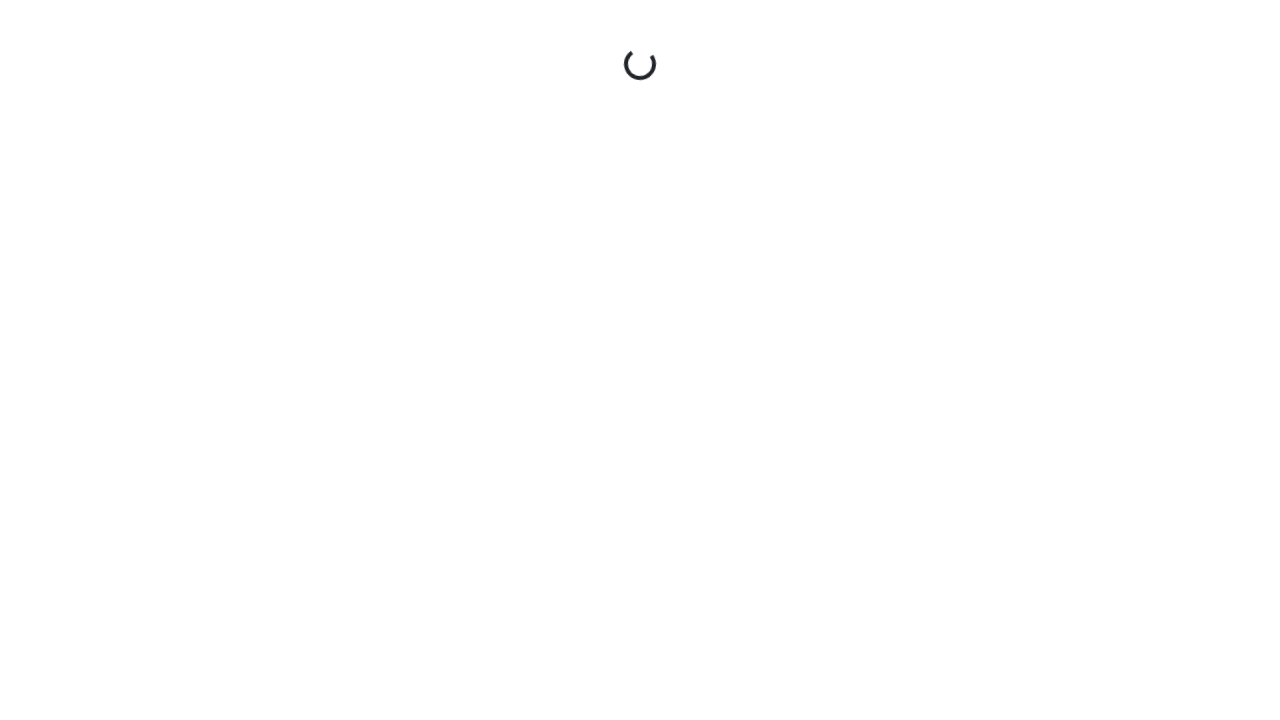

Closed new window
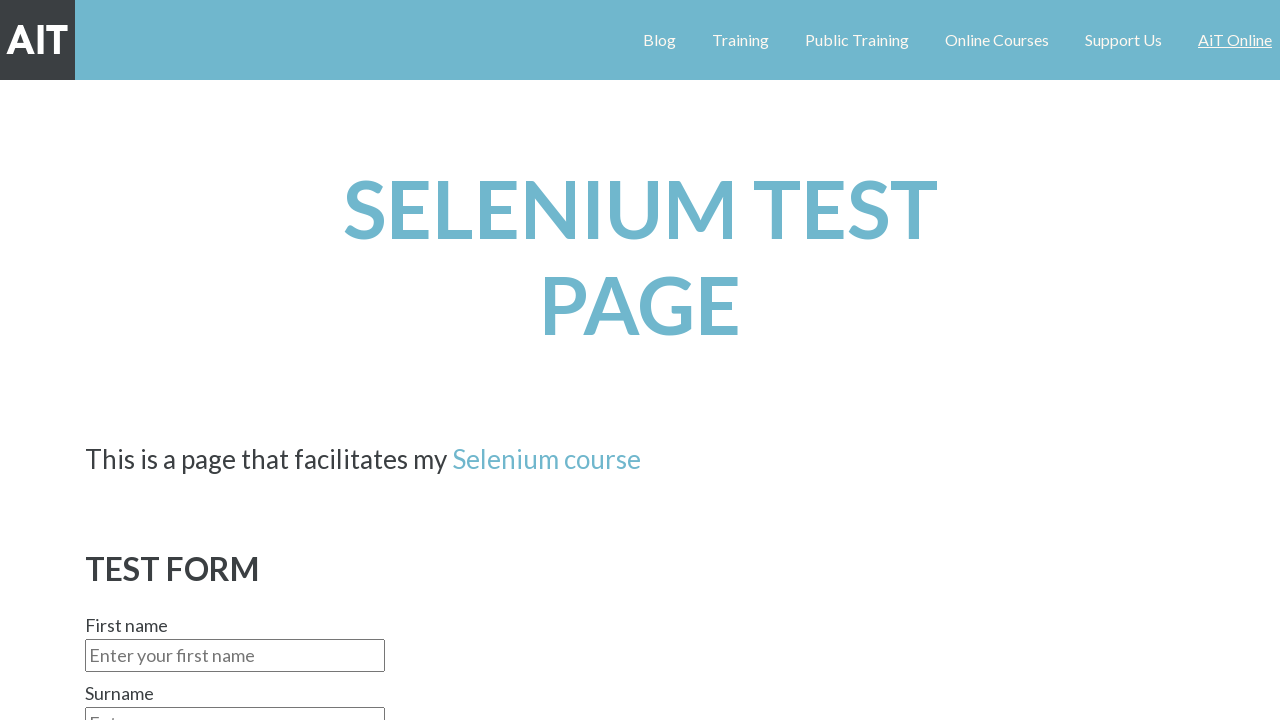

Switched back to original page, title: Selenium Test Page | Automation in Testing
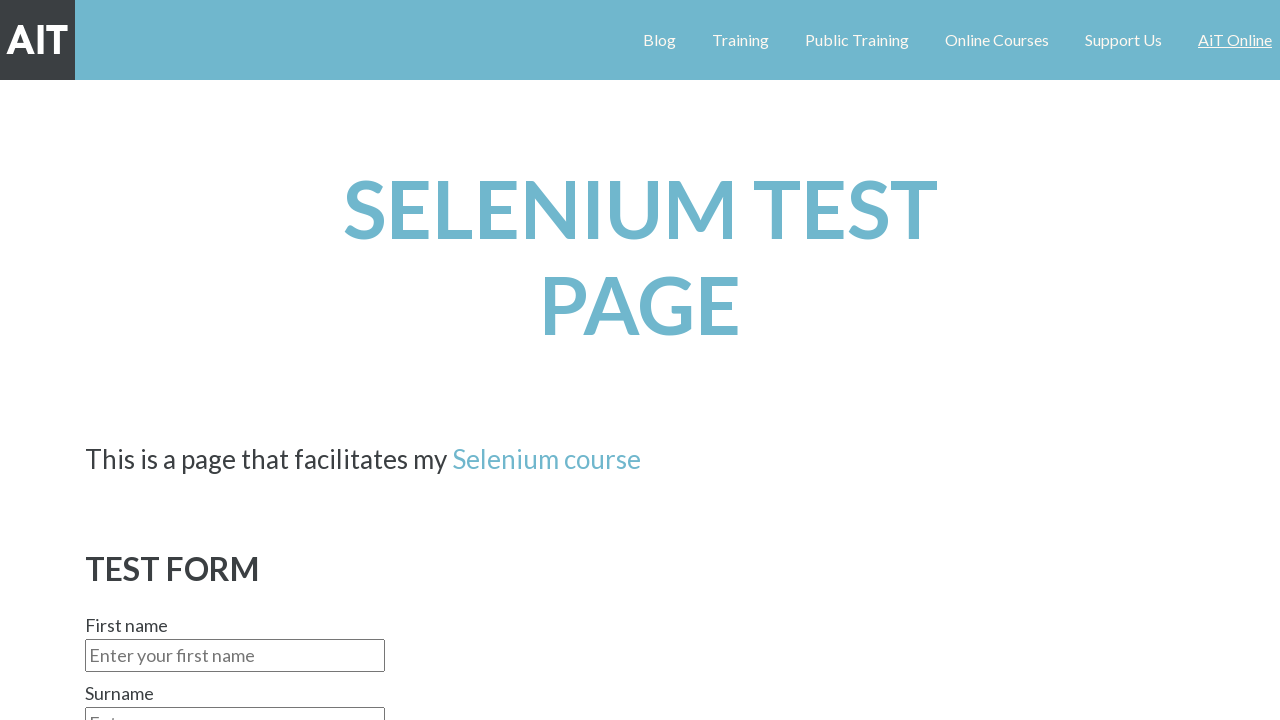

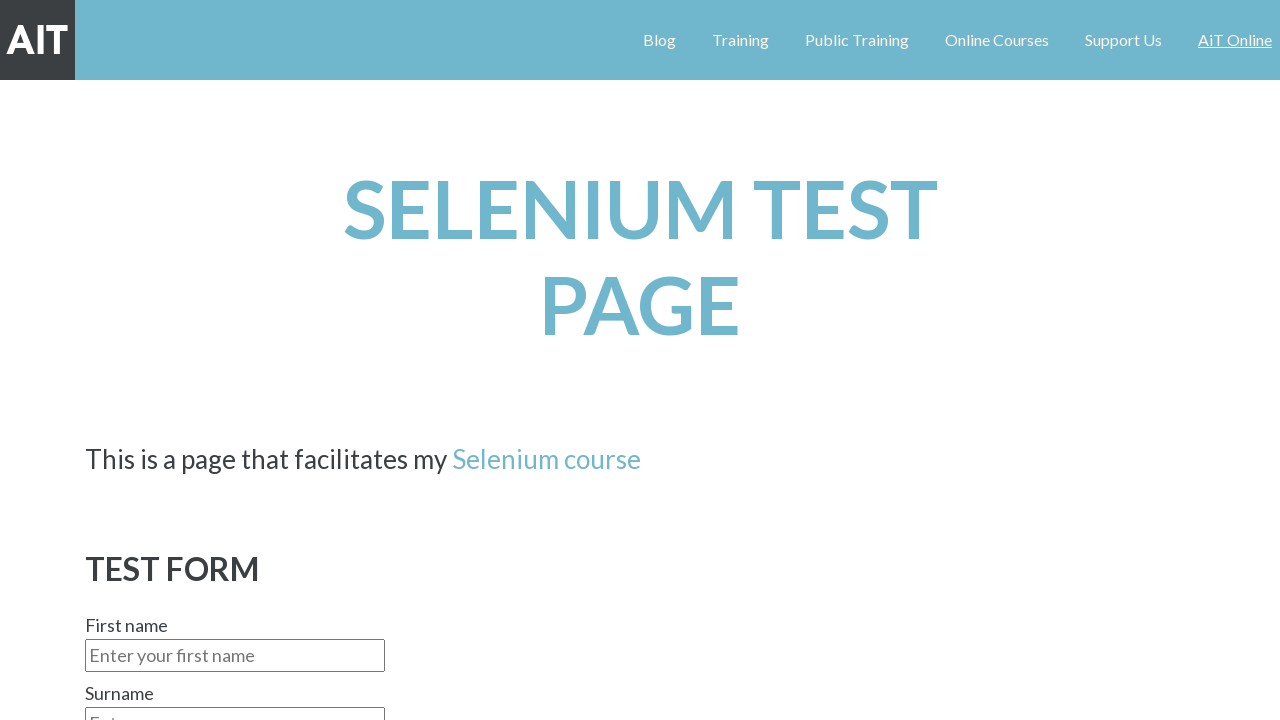